Tests dropdown selection functionality by selecting year, month, and day from different dropdown menus using various selection methods

Starting URL: https://testcenter.techproeducation.com/index.php?page=dropdown

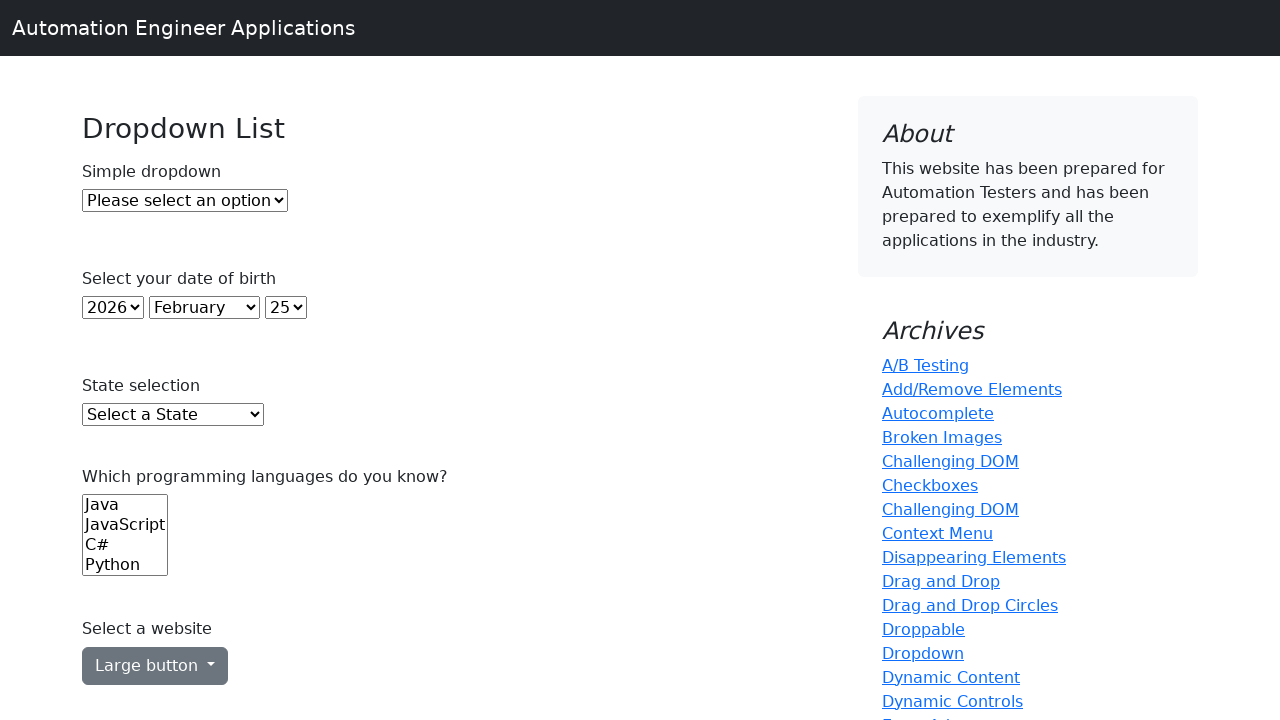

Selected year 2018 from year dropdown by index on select#year
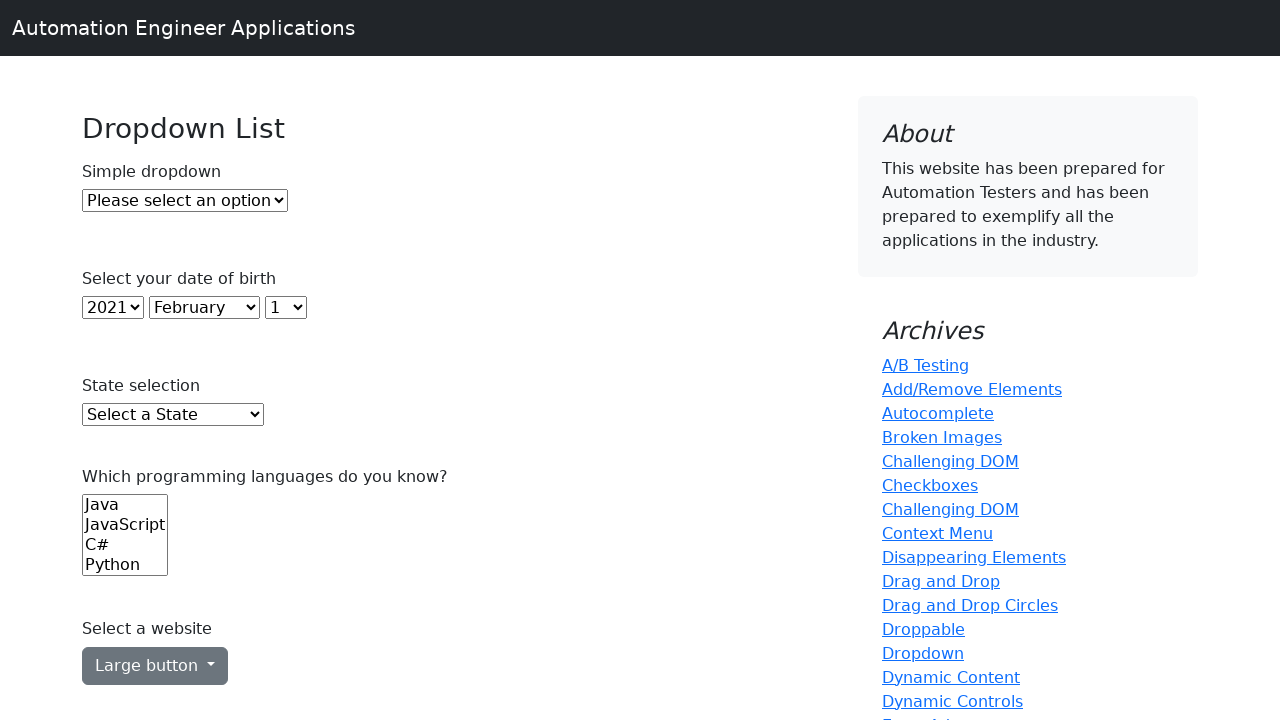

Selected May from month dropdown by label on select#month
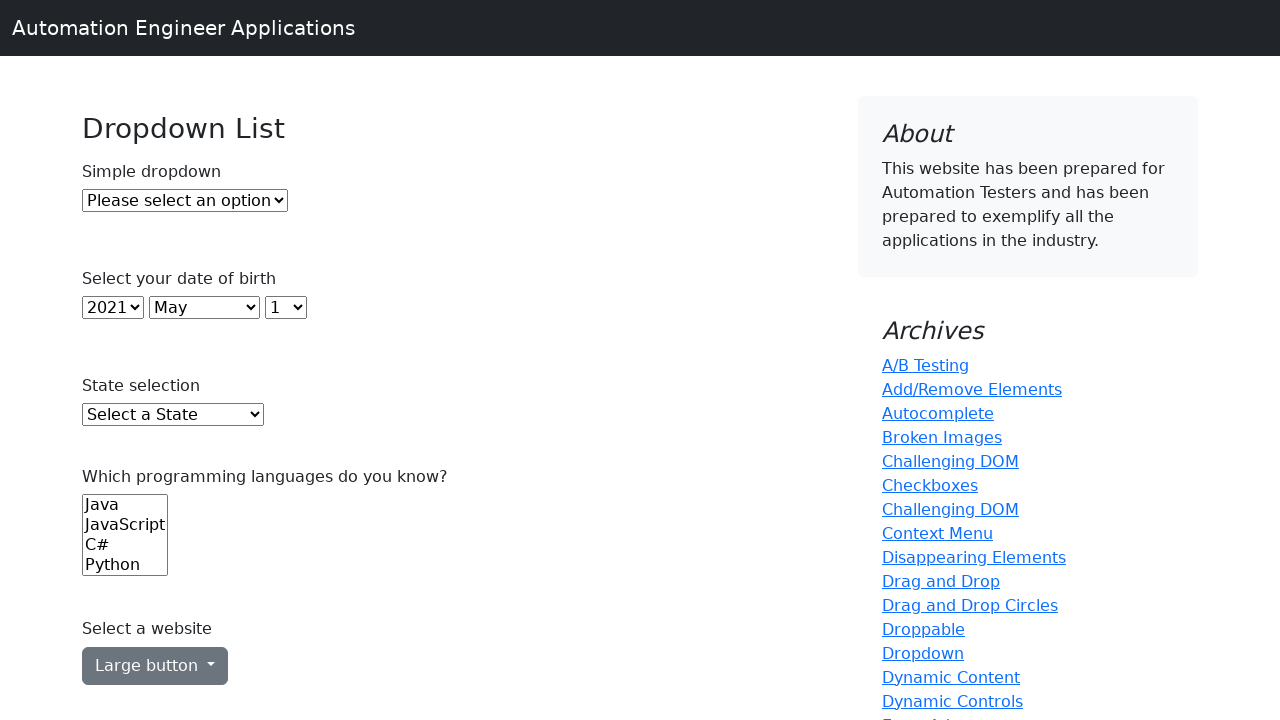

Selected day 6 from day dropdown on select#day
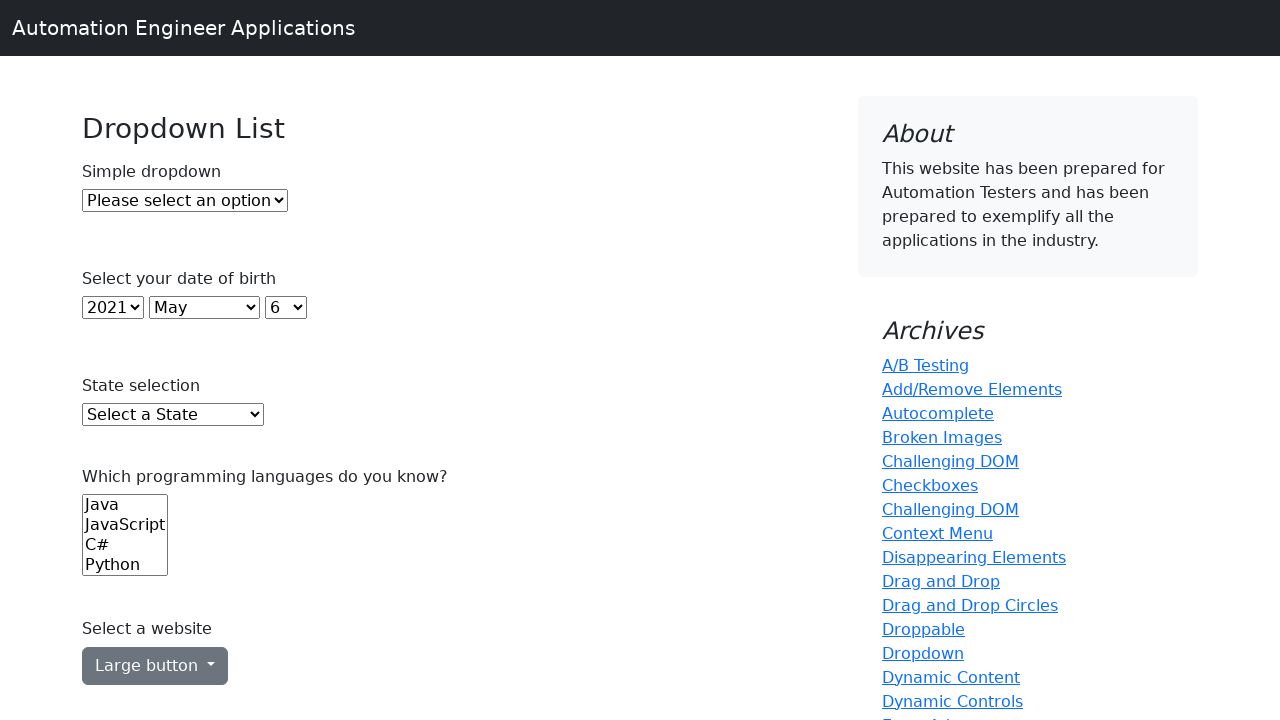

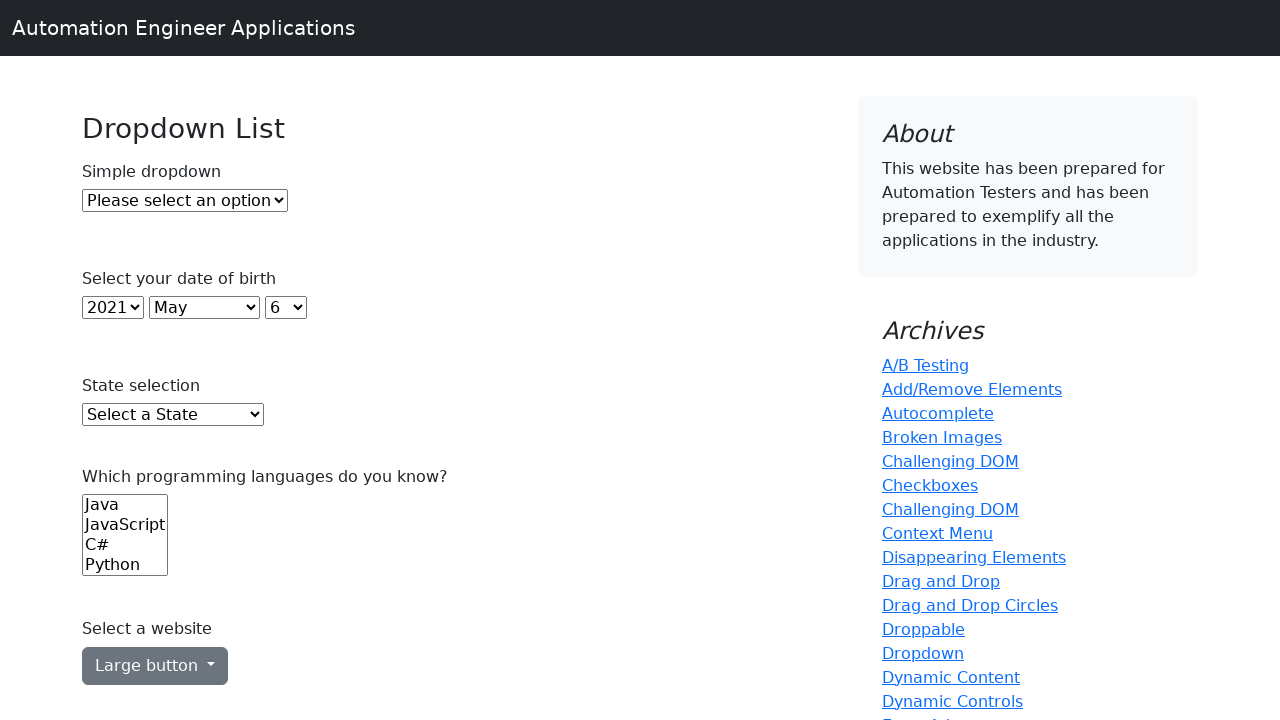